Tests dynamic content loading by clicking a start button and waiting for the content to load on a test page that demonstrates dynamic loading behavior.

Starting URL: http://the-internet.herokuapp.com/dynamic_loading/1

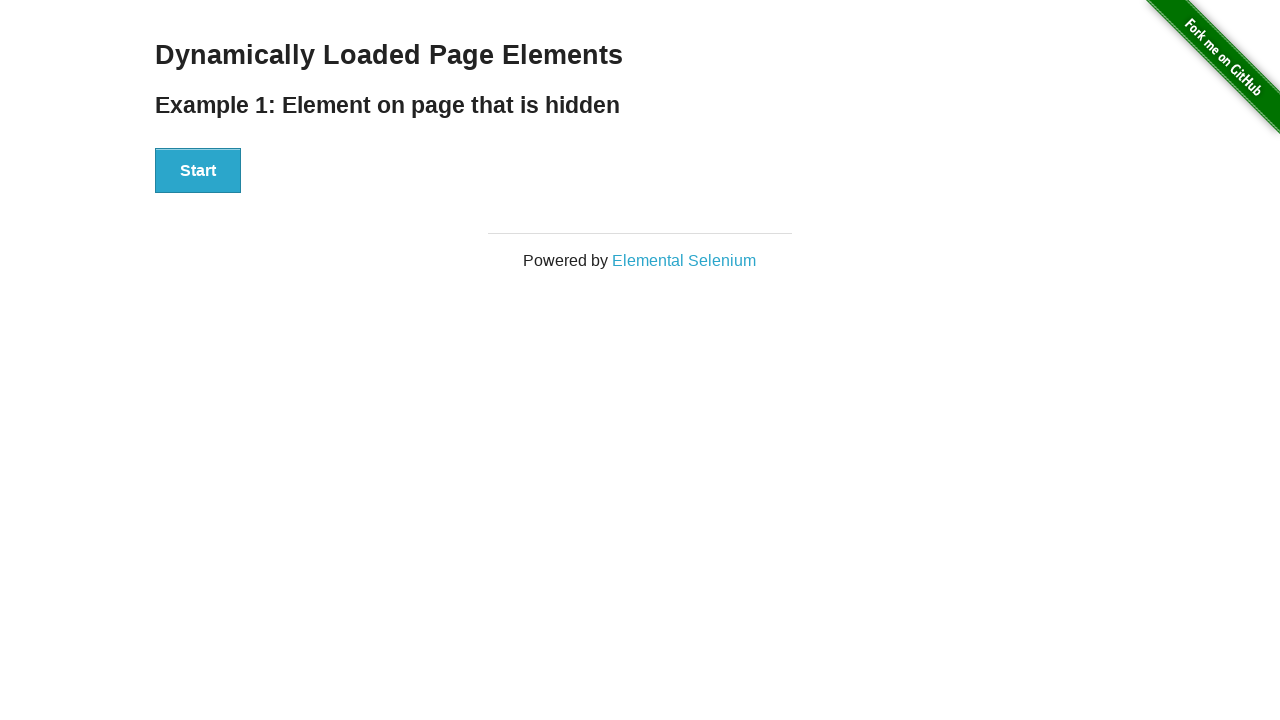

Waited for start button to be present on the page
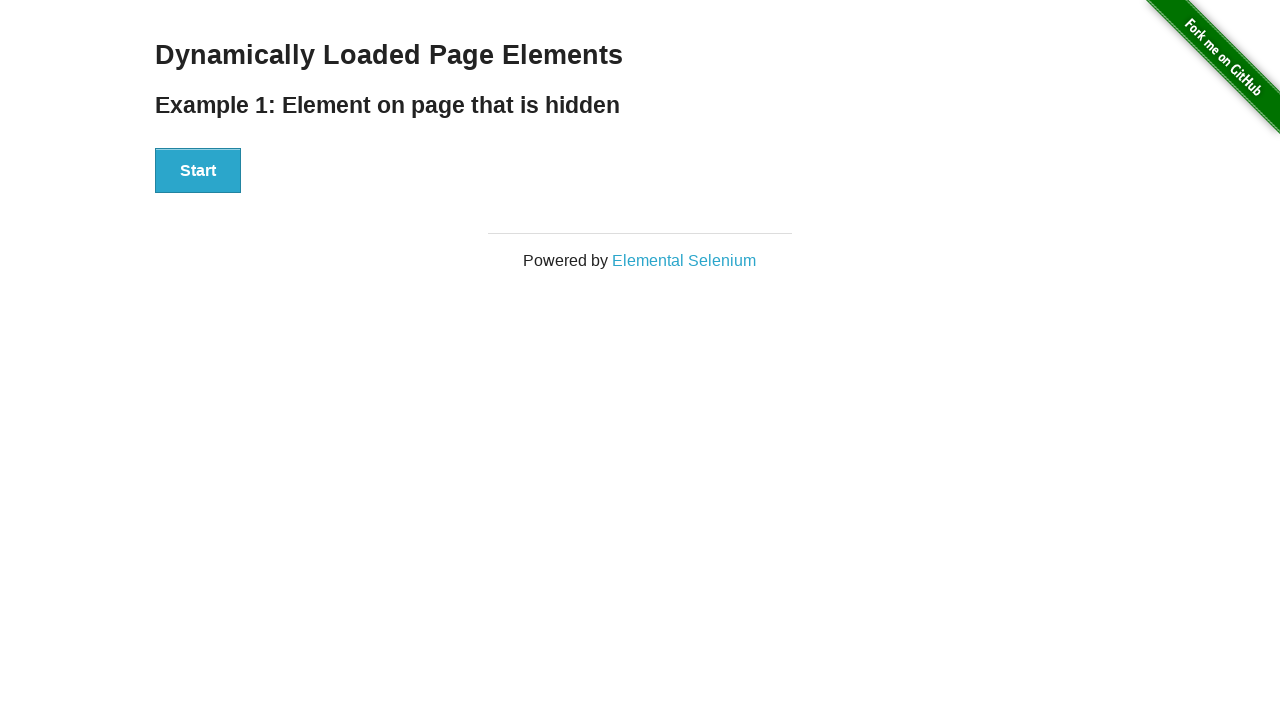

Clicked the start button to trigger dynamic content loading at (198, 171) on #start button
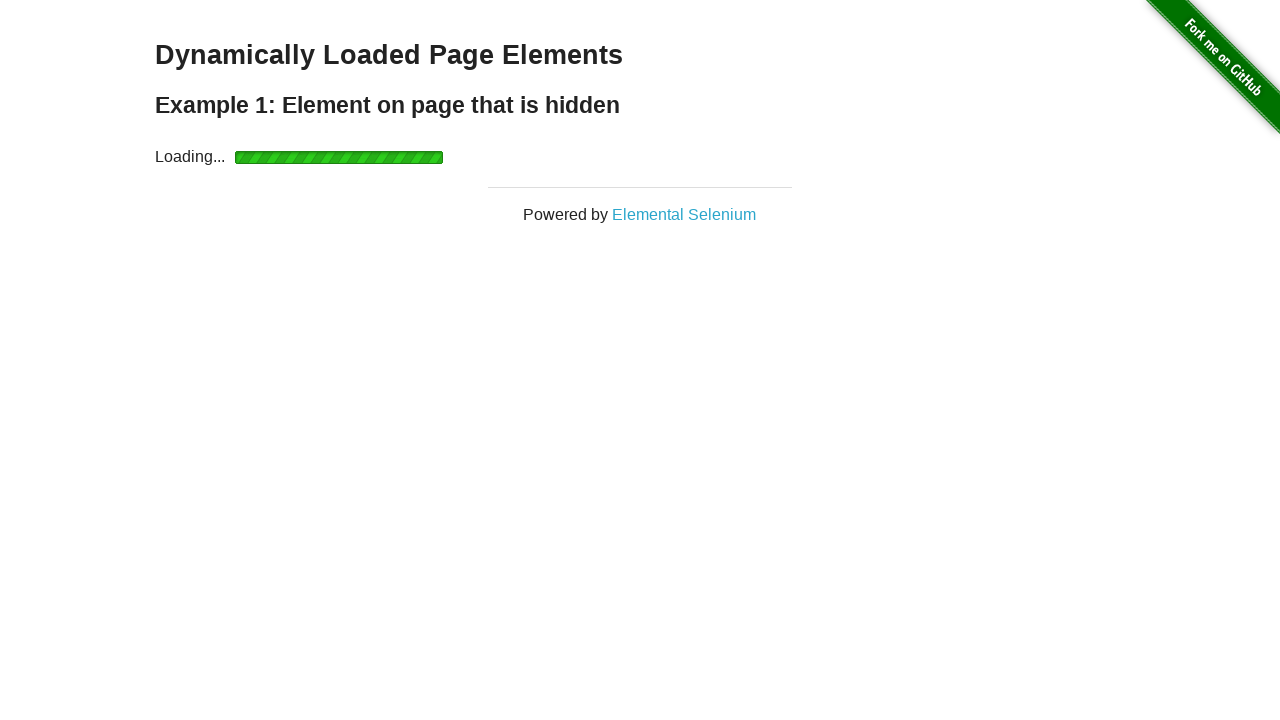

Dynamic content finished loading and finish element became visible
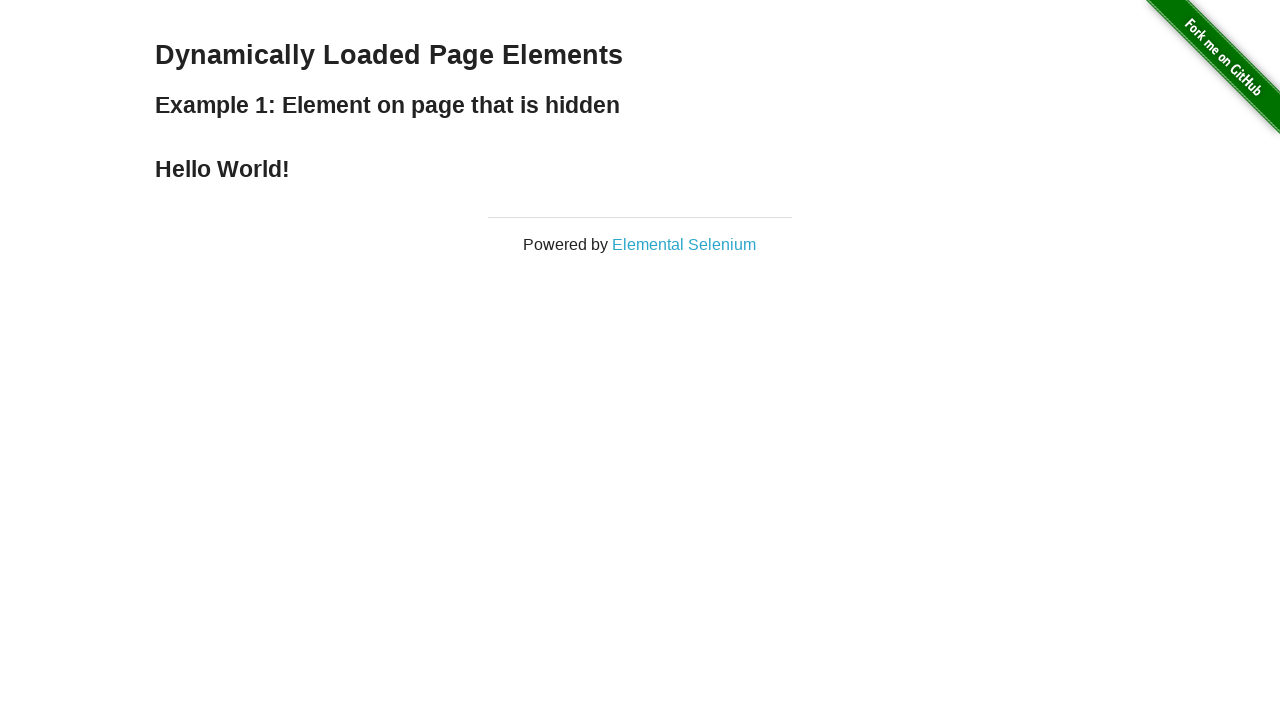

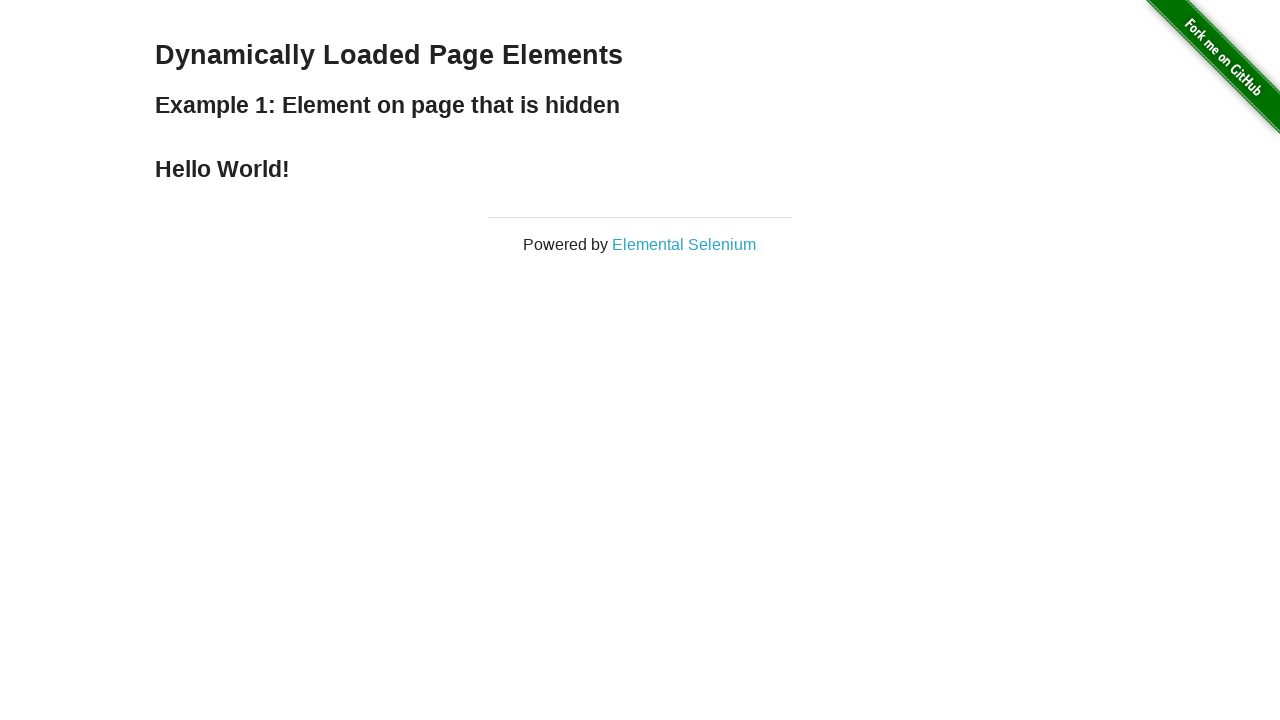